Tests iframe handling by locating a frame, clicking on a lifetime access link within it, and retrieving text content from an element inside the frame

Starting URL: https://rahulshettyacademy.com/AutomationPractice/

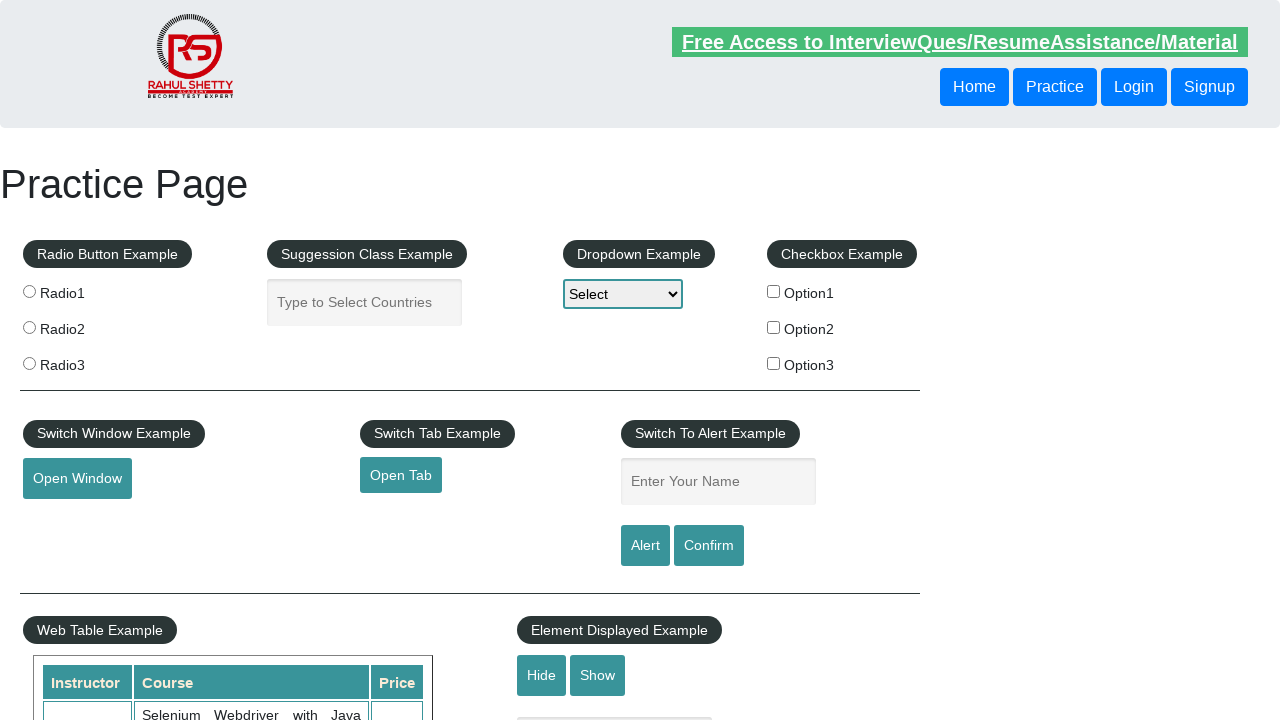

Located iframe with ID 'courses-iframe'
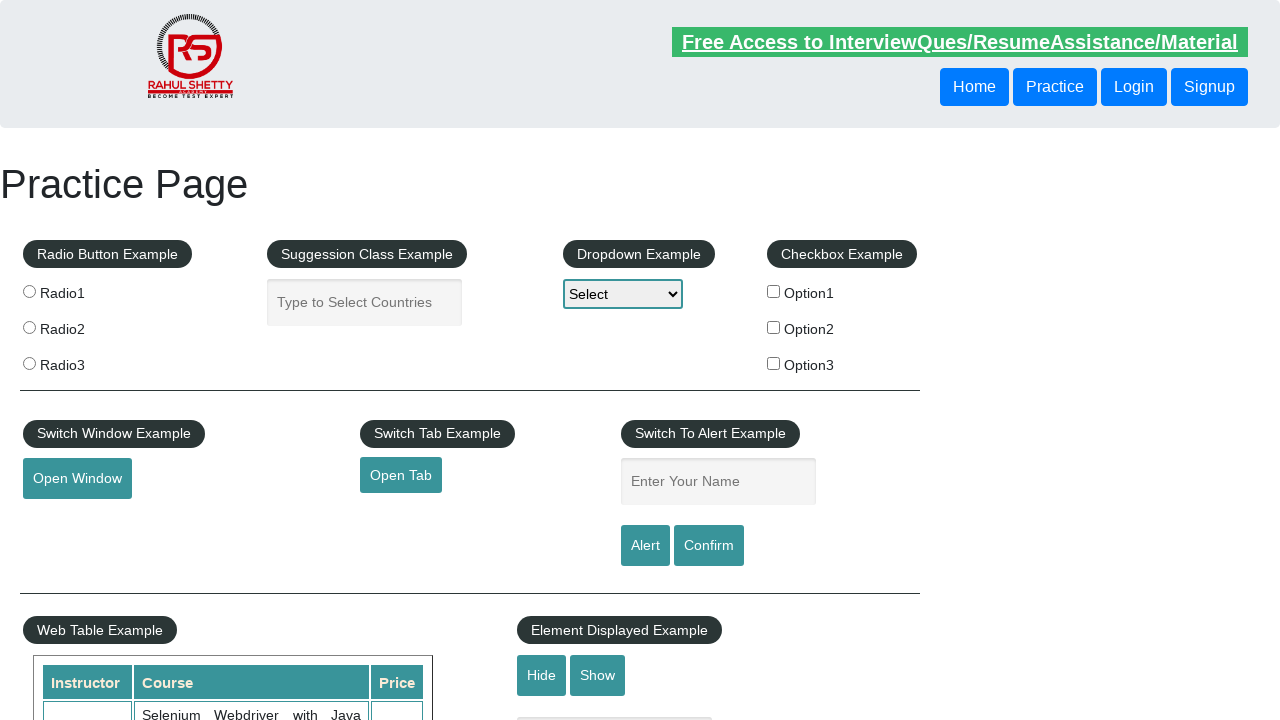

Clicked lifetime access link within the iframe at (307, 360) on #courses-iframe >> internal:control=enter-frame >> li a[href*='lifetime']:visibl
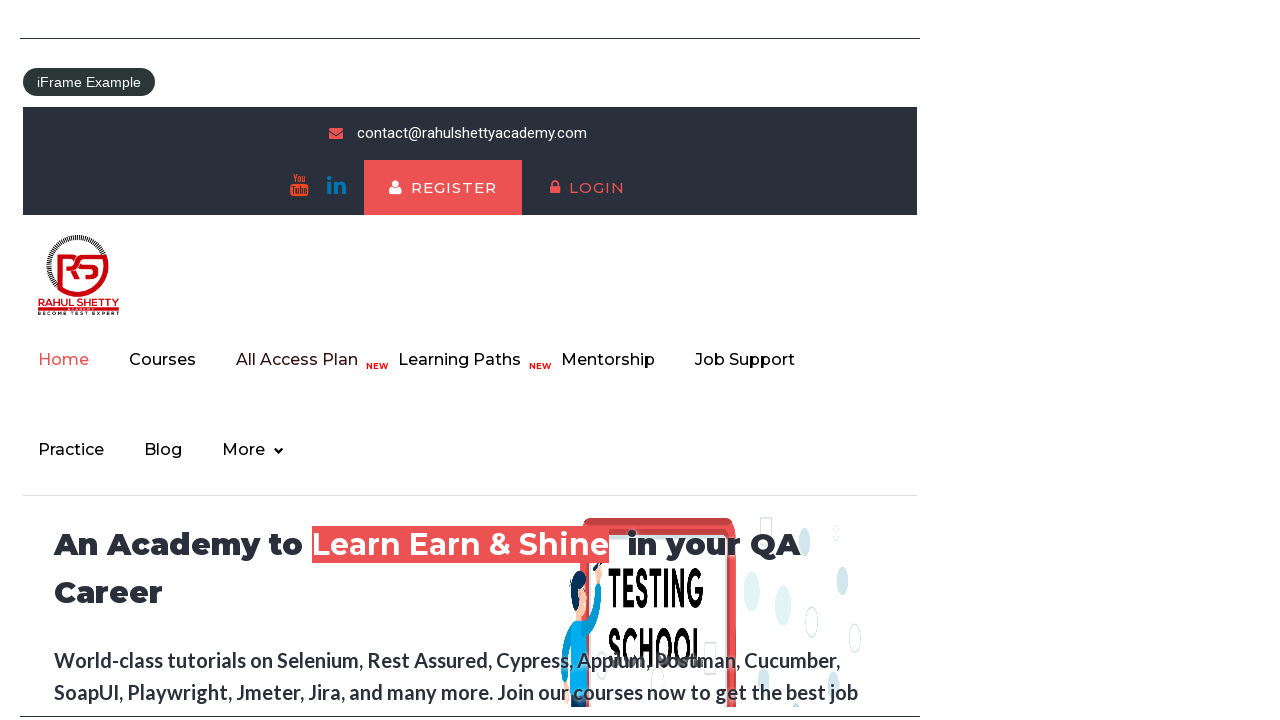

Retrieved text content from h2 element inside frame: 'Join 13,522 Happy Subscibers!'
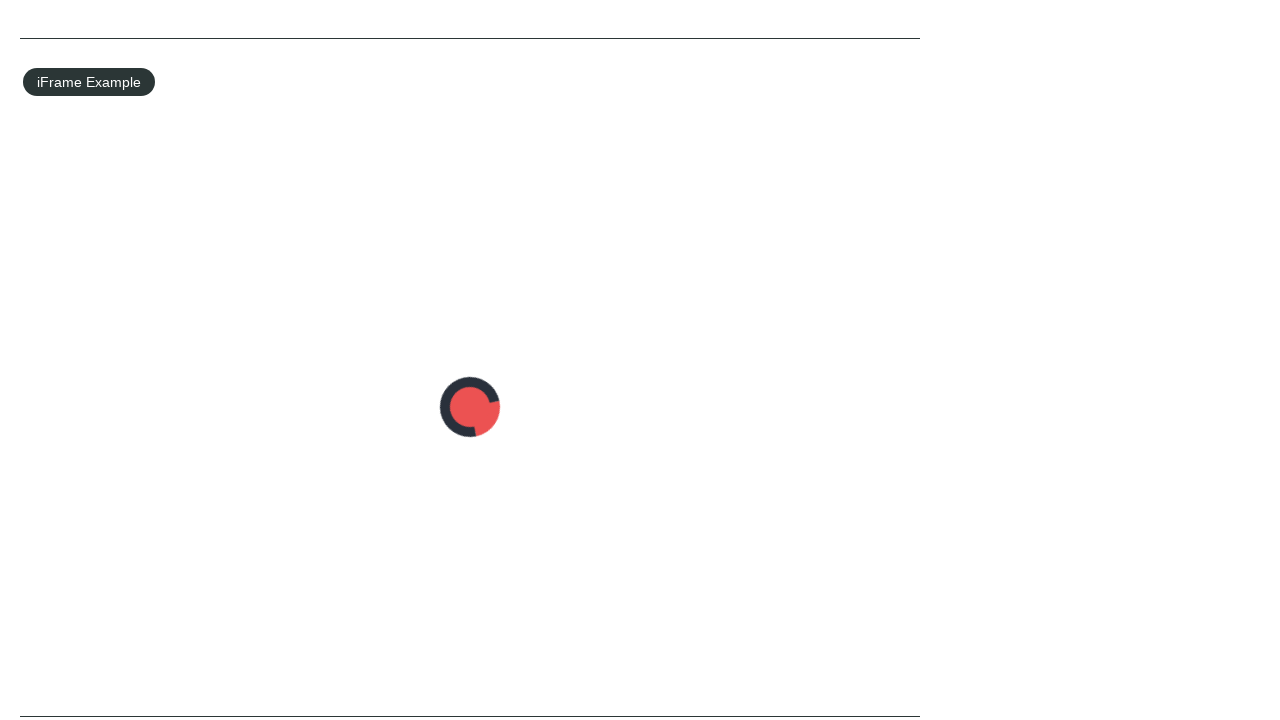

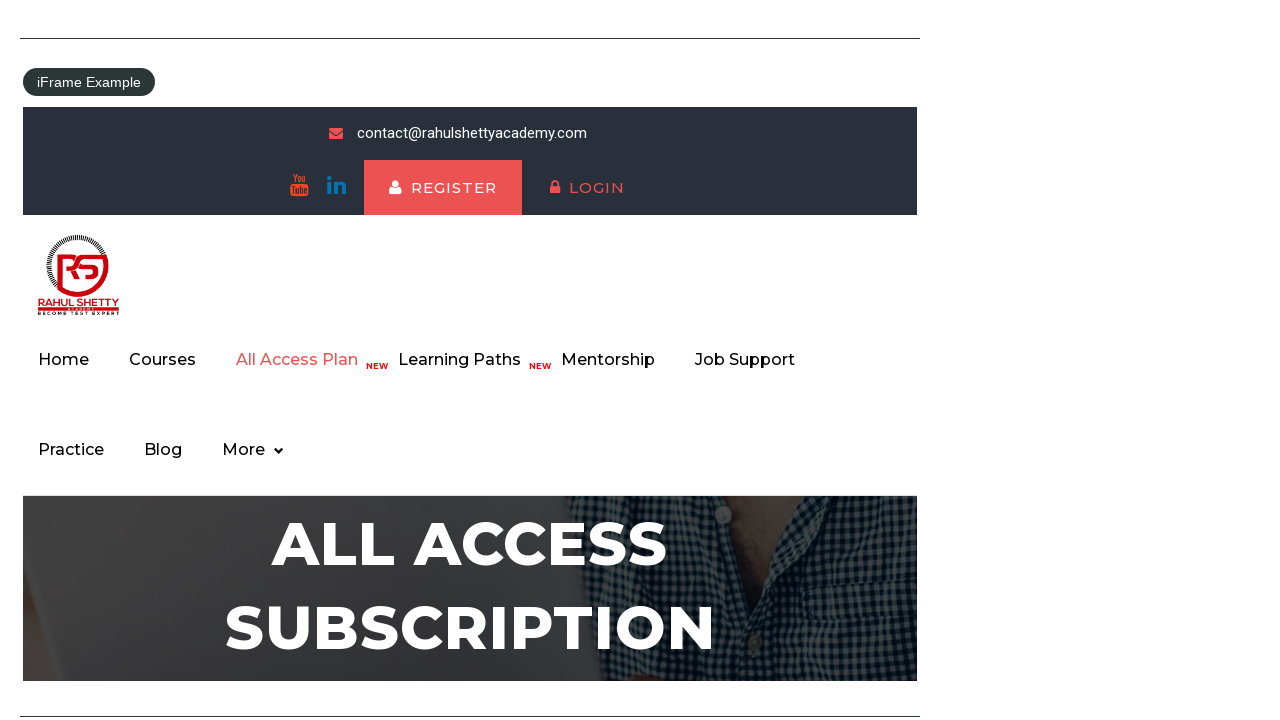